Tests handling a prompt alert by clicking a button, entering text into the prompt, and accepting it

Starting URL: https://konflic.github.io/examples/pages/alerts.html

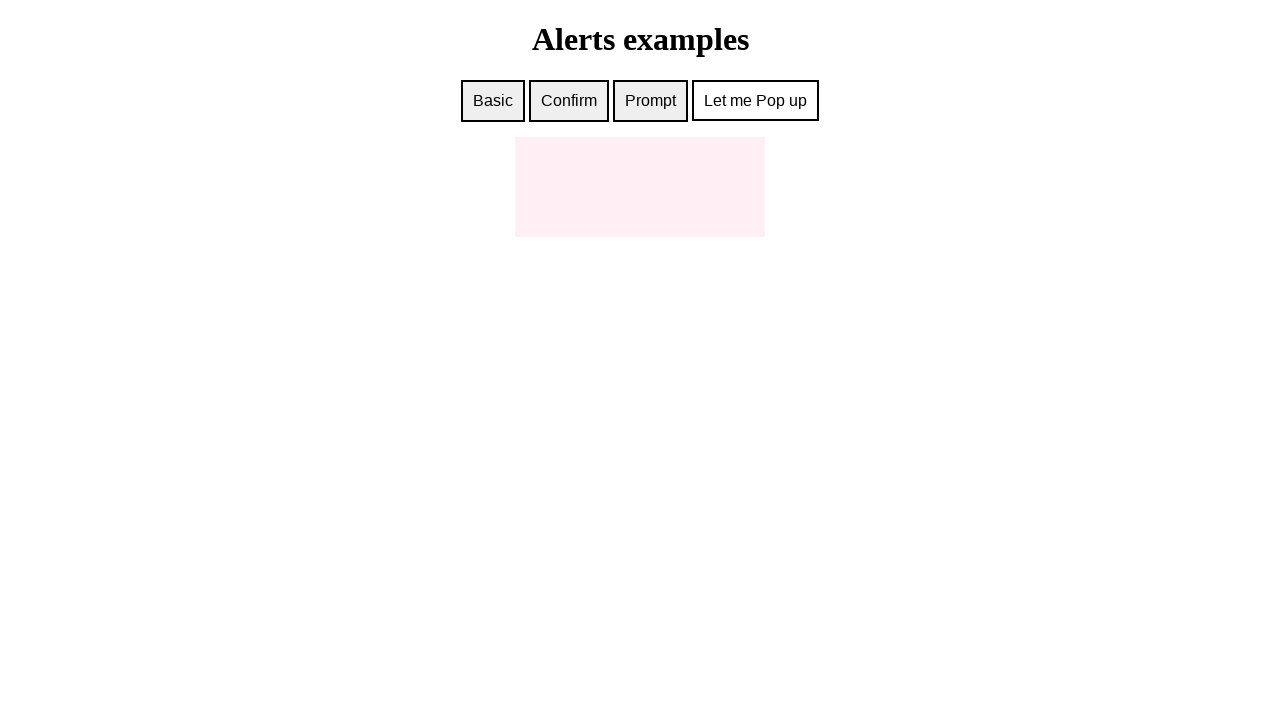

Set up dialog handler to accept prompt with text 'Hello, from Playwright!'
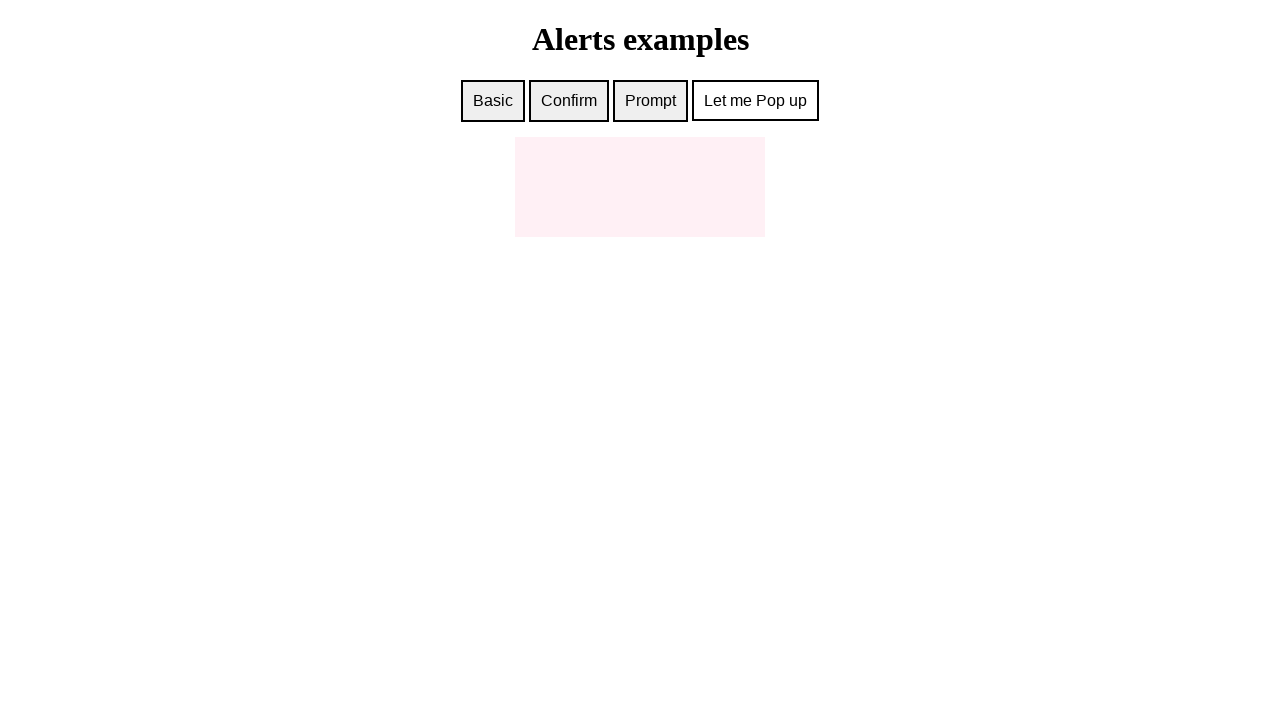

Clicked prompt button to trigger alert dialog at (650, 101) on #prompt
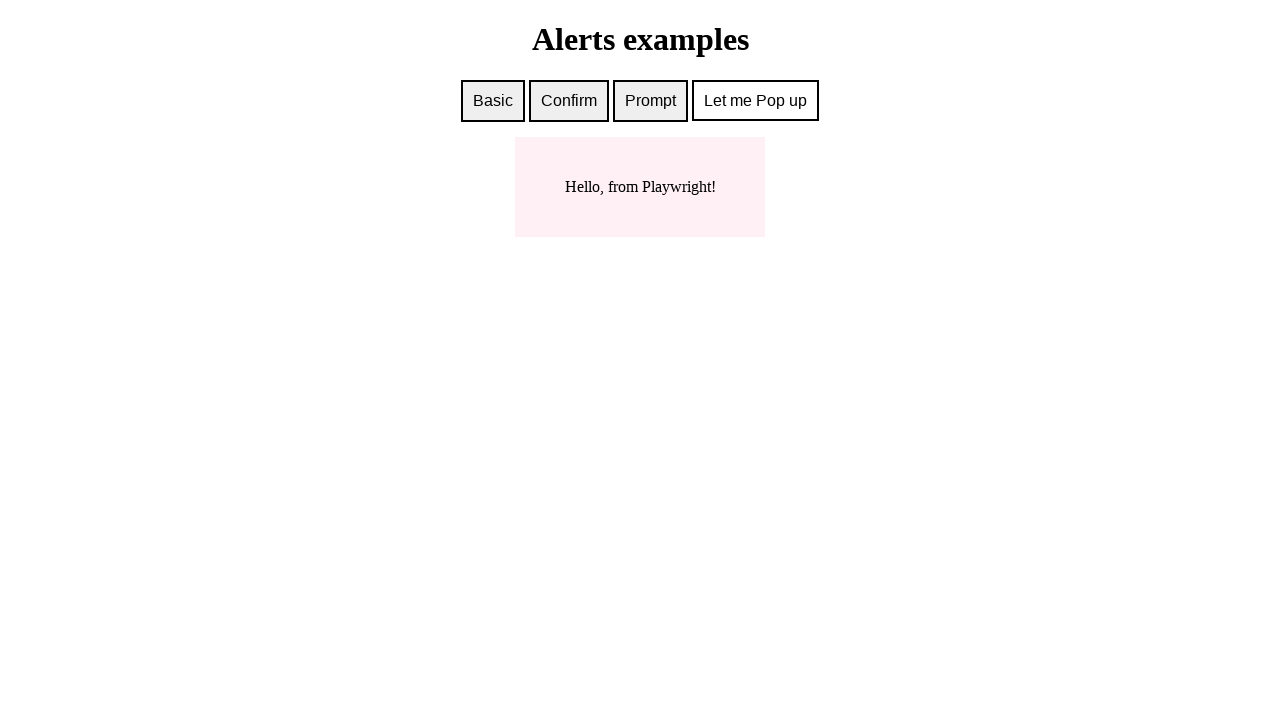

Waited for dialog handling to complete
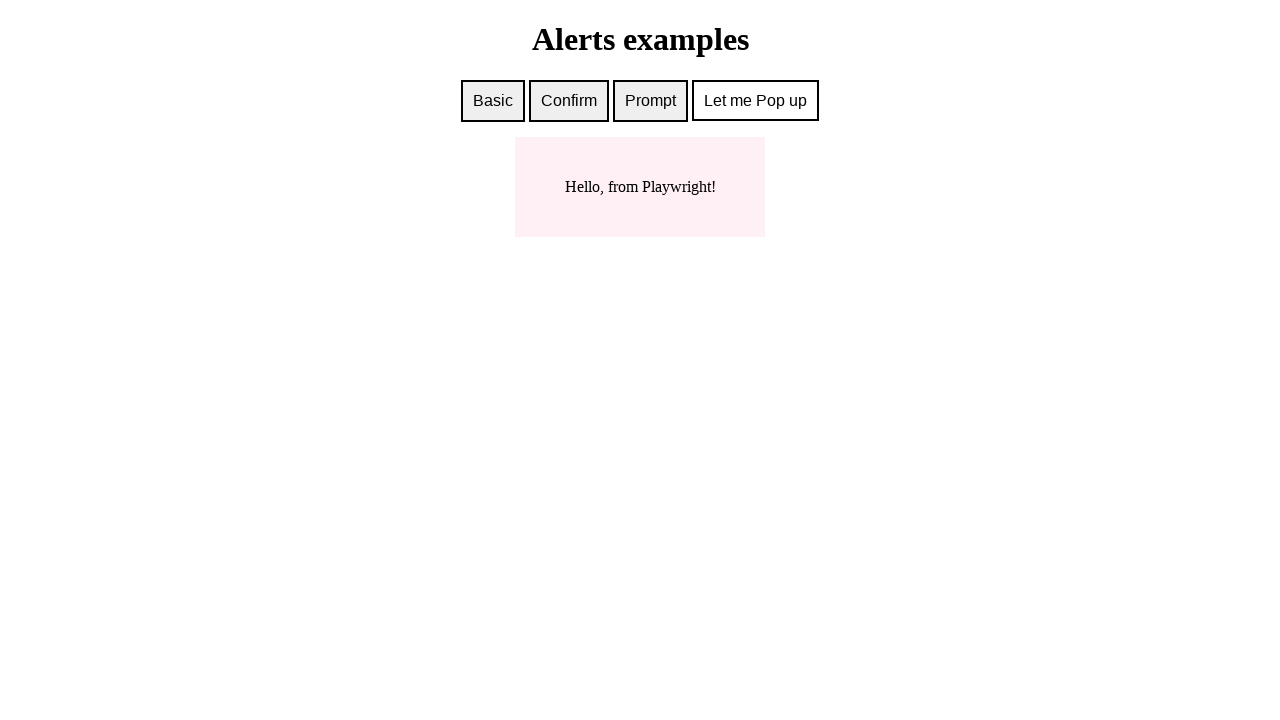

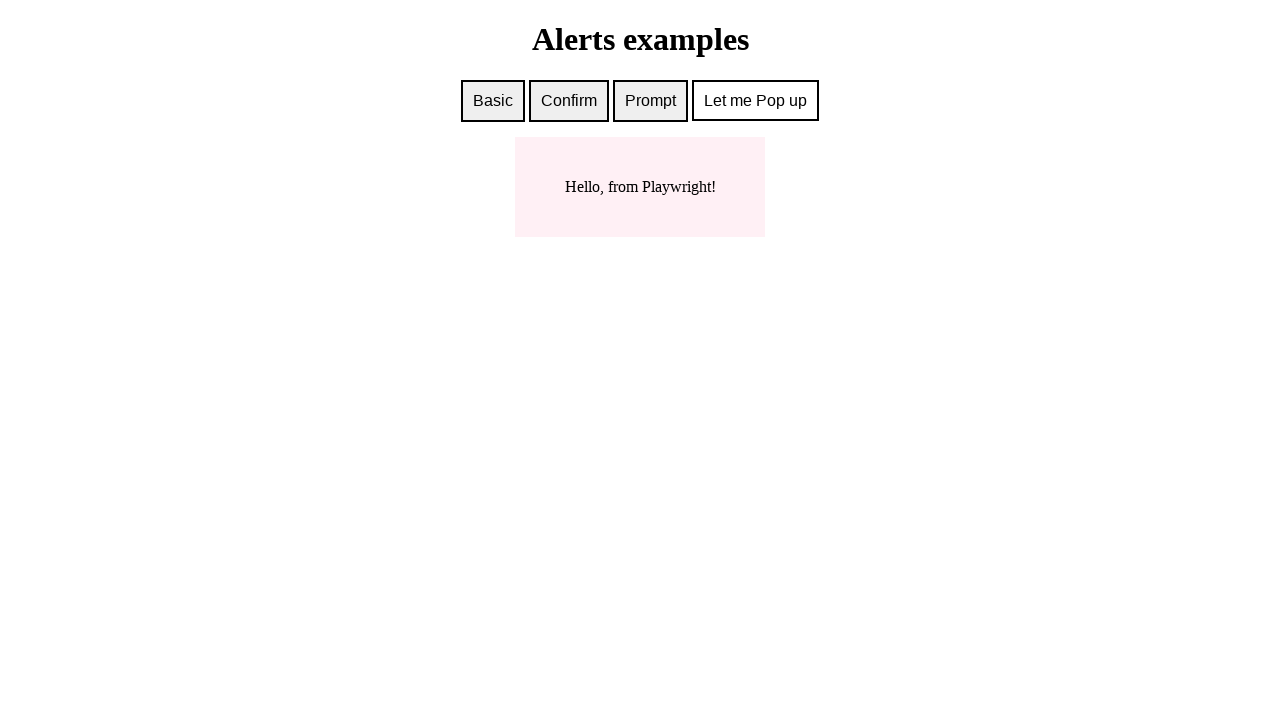